Tests JavaScript alert functionality by clicking a button to trigger a JS alert and verifying the alert text matches the expected message "I am a JS Alert"

Starting URL: https://the-internet.herokuapp.com/javascript_alerts

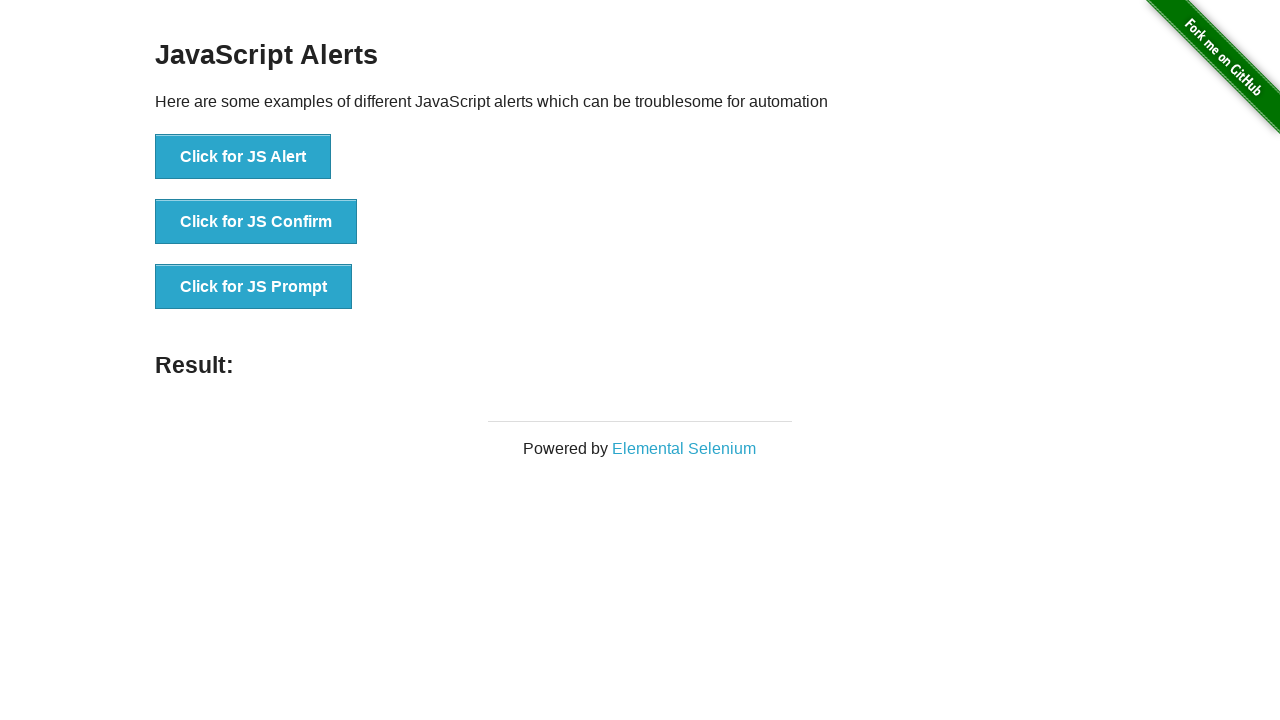

Clicked button to trigger JavaScript alert at (243, 157) on button[onclick='jsAlert()']
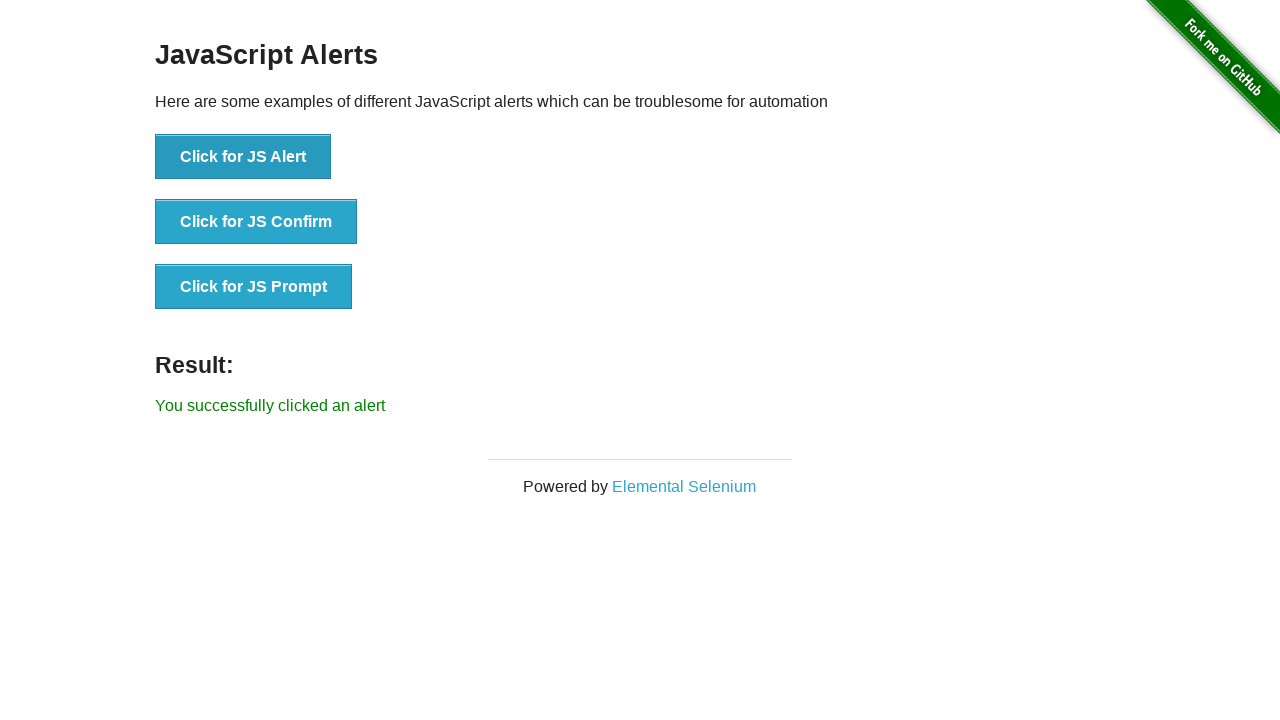

Registered dialog handler to verify alert message and accept it
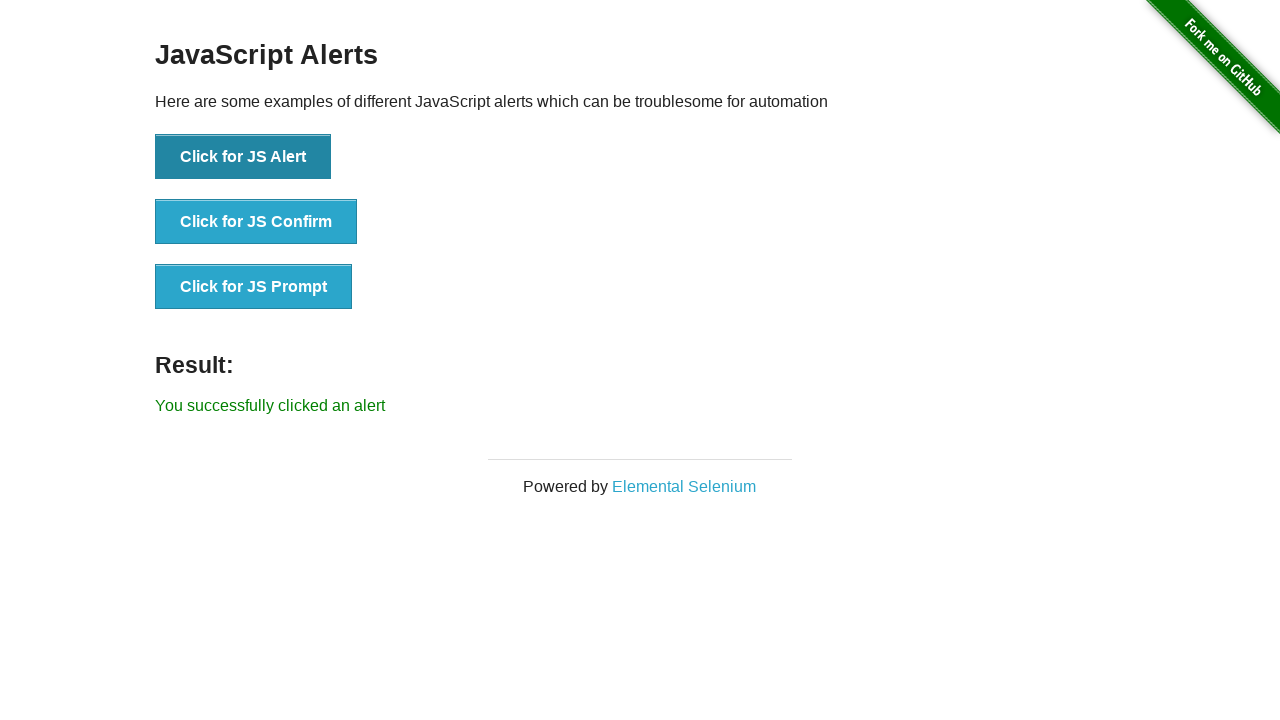

Clicked JS Alert button to trigger alert and verify handling at (243, 157) on button[onclick='jsAlert()']
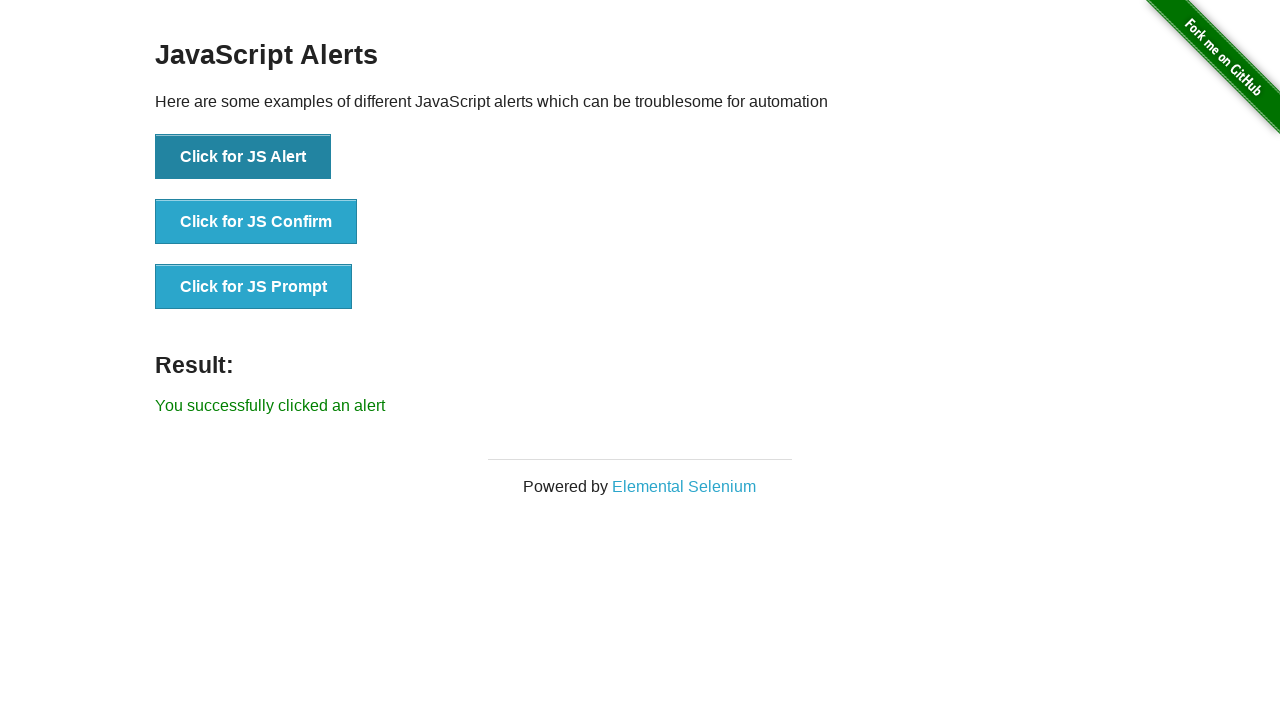

Verified alert was handled and result element appeared
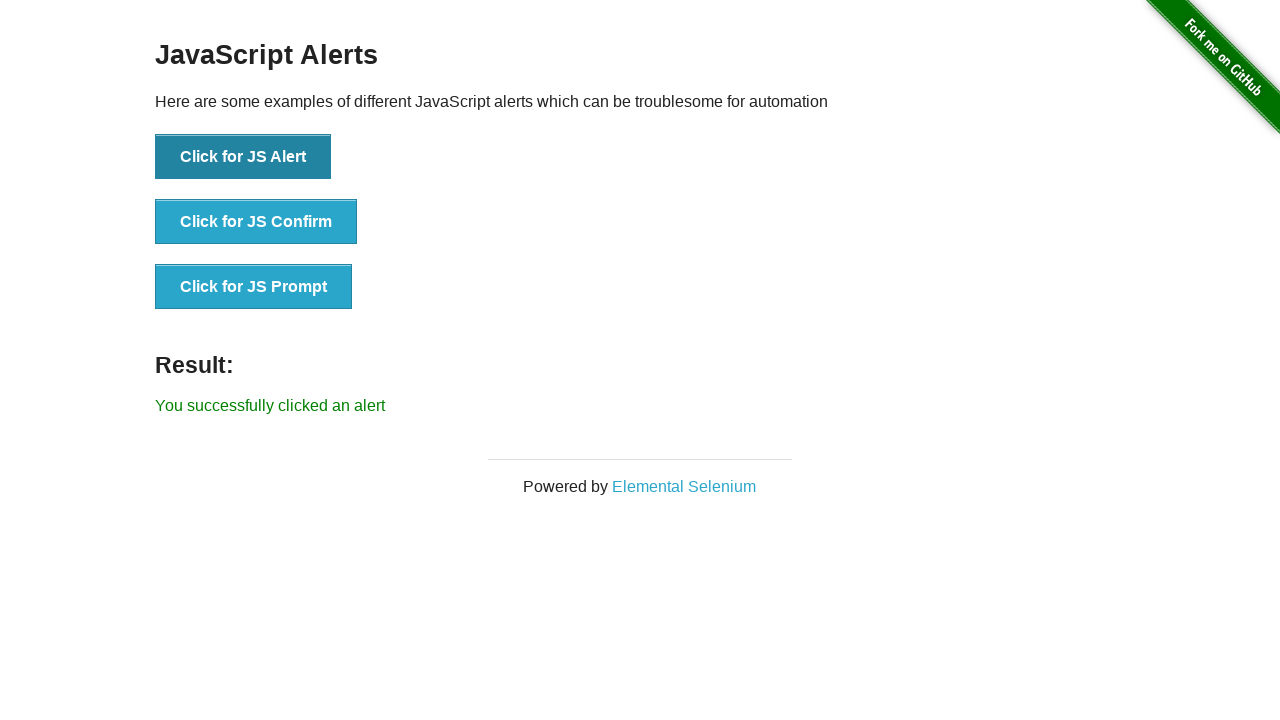

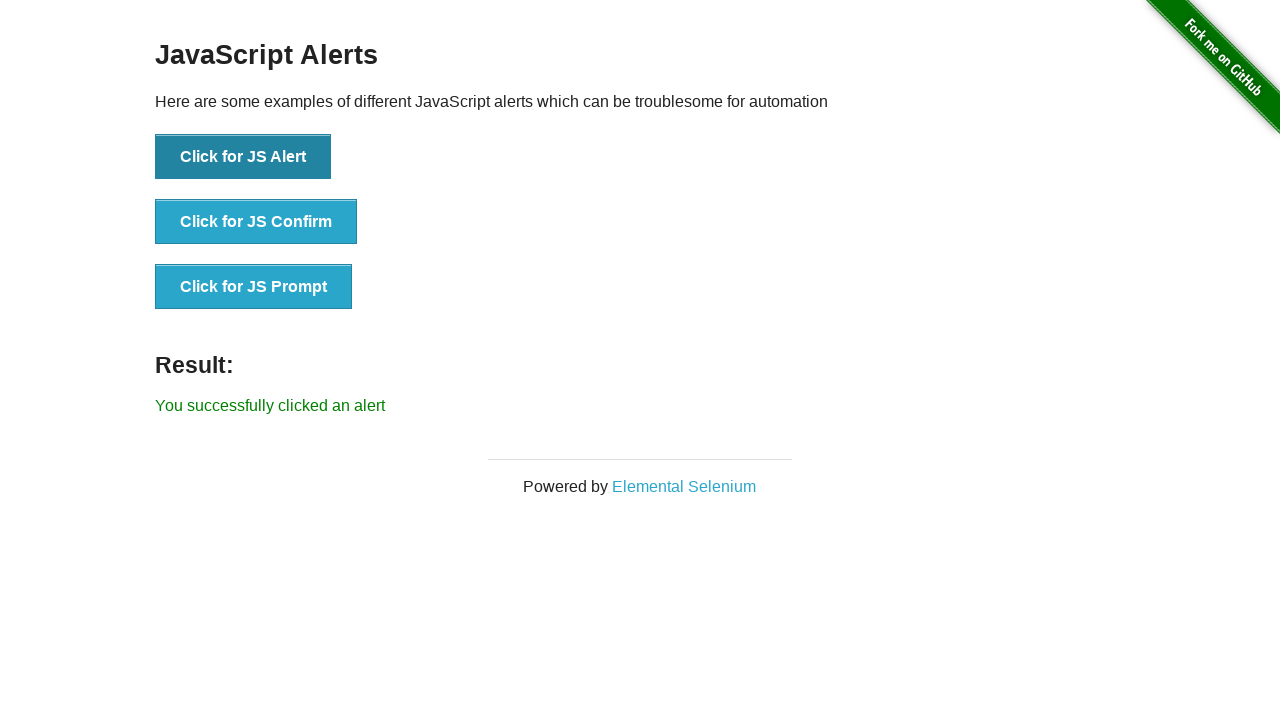